Navigates to the SpaceX ISS docking simulator and clicks the begin button to start the simulation experience.

Starting URL: https://iss-sim.spacex.com/

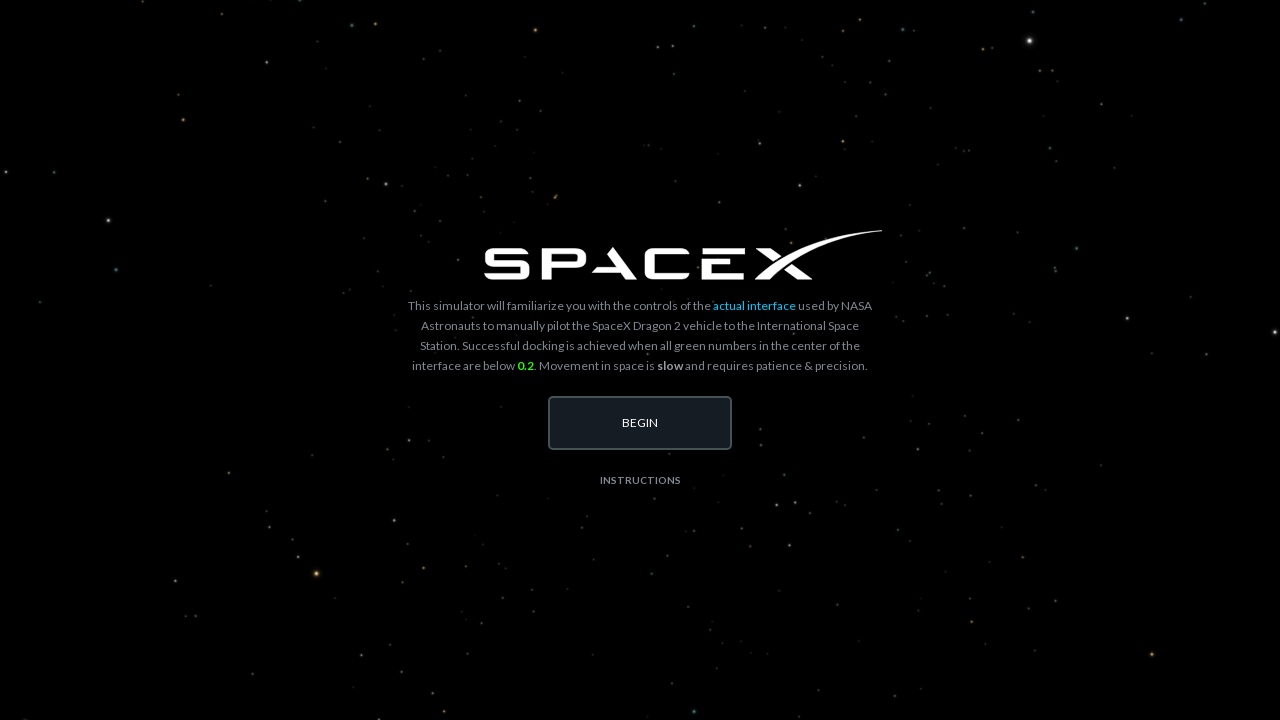

Waited 20 seconds for SpaceX ISS simulator page to fully load
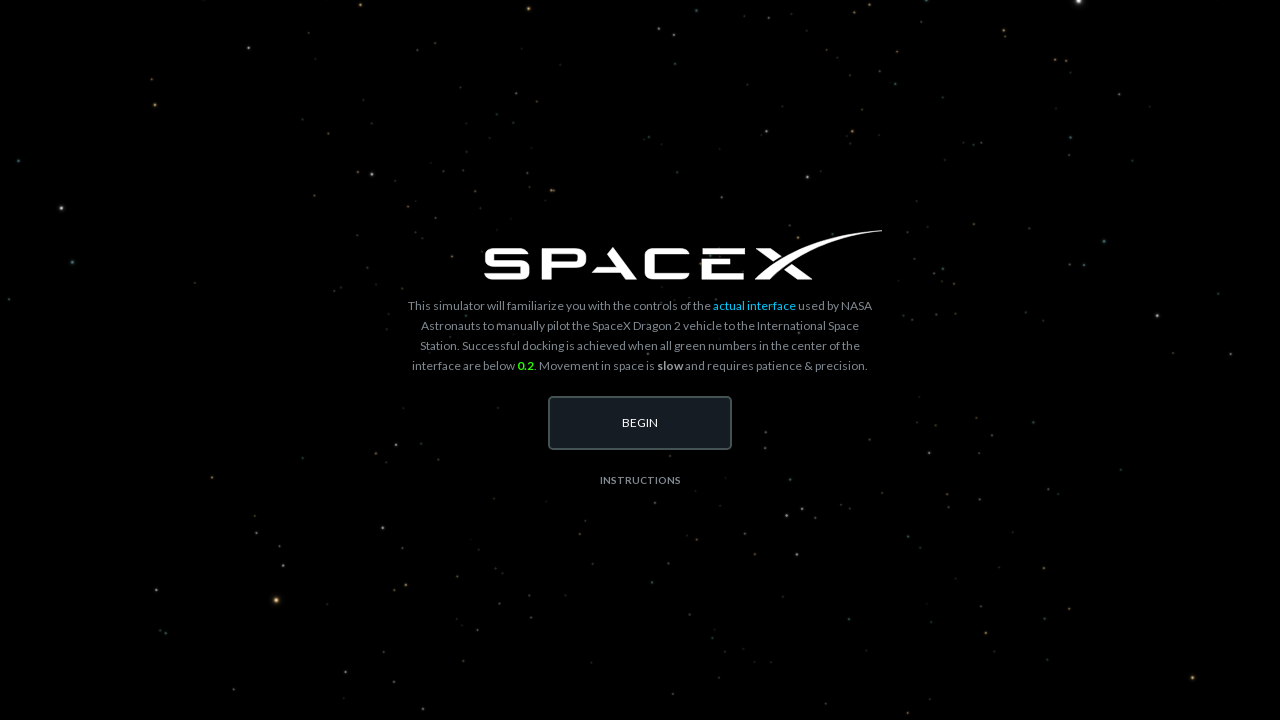

Clicked the begin button to start the ISS docking simulation at (640, 423) on xpath=//*[@id='begin-button']
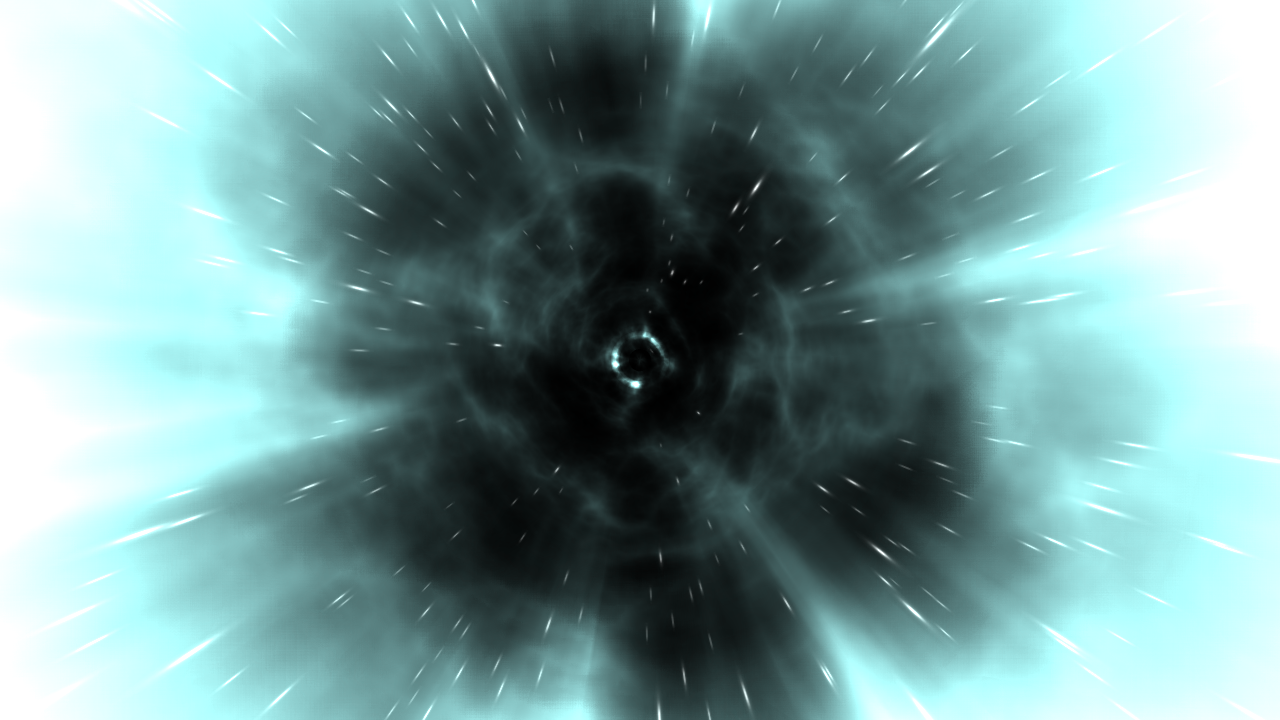

Waited 10 seconds for simulation to initialize
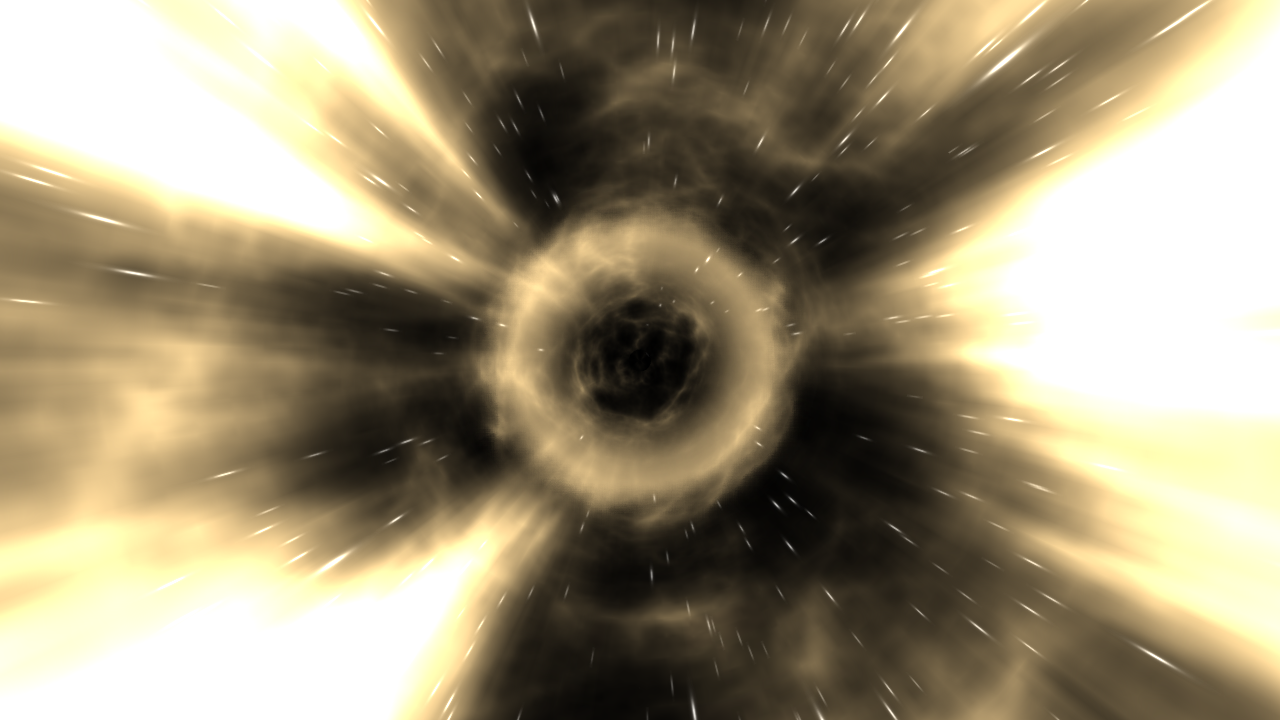

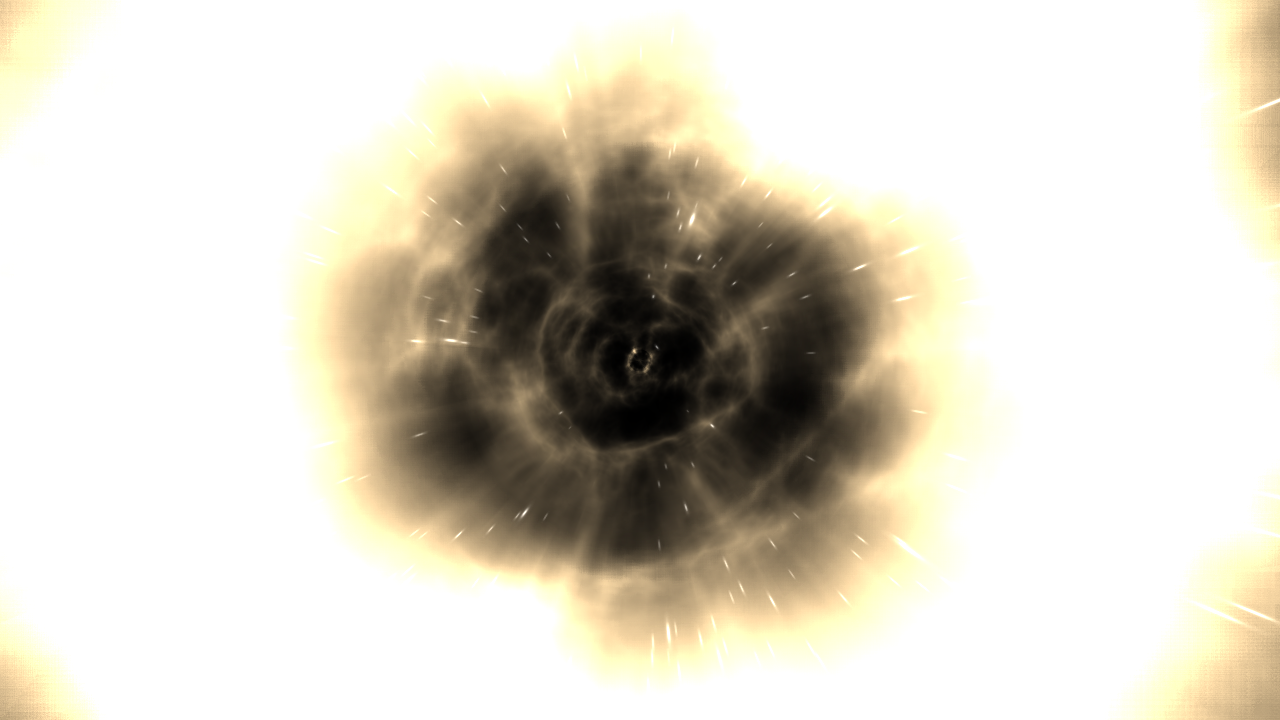